Clicks through each item in the Utilities section of the left menu, navigating to each page and returning back

Starting URL: https://jqueryui.com

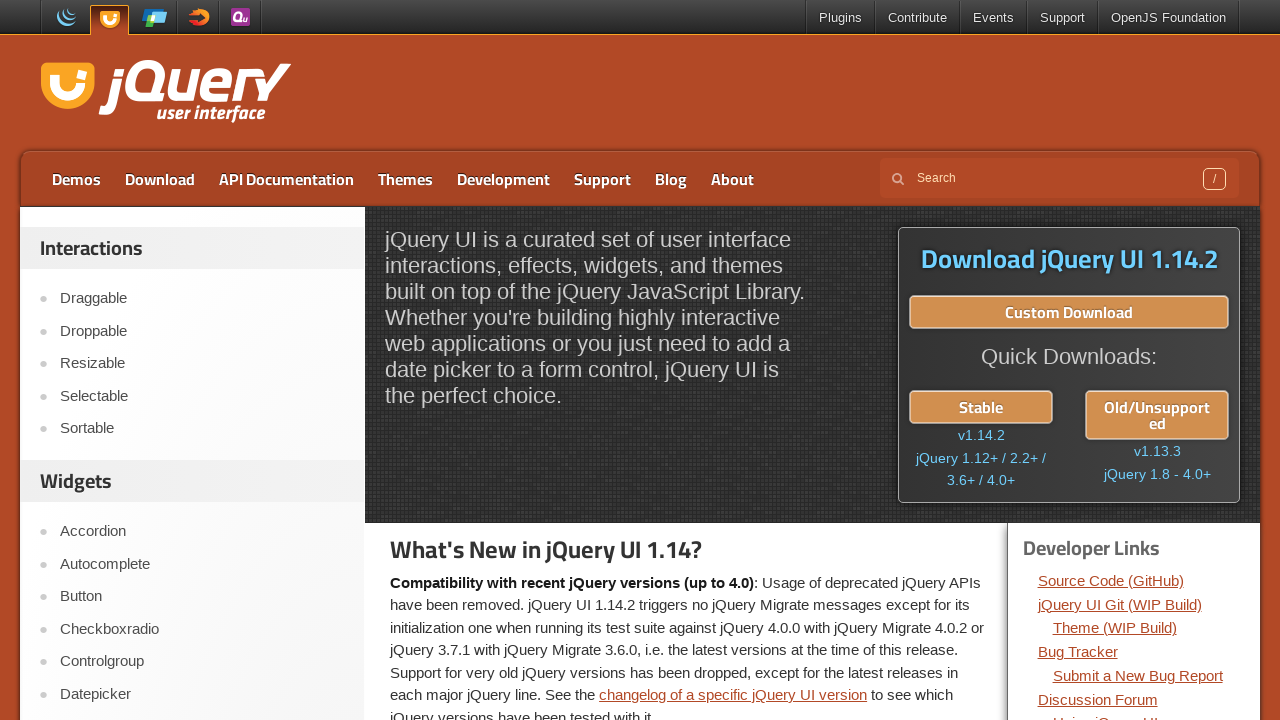

Waited for Utilities section menu items to load
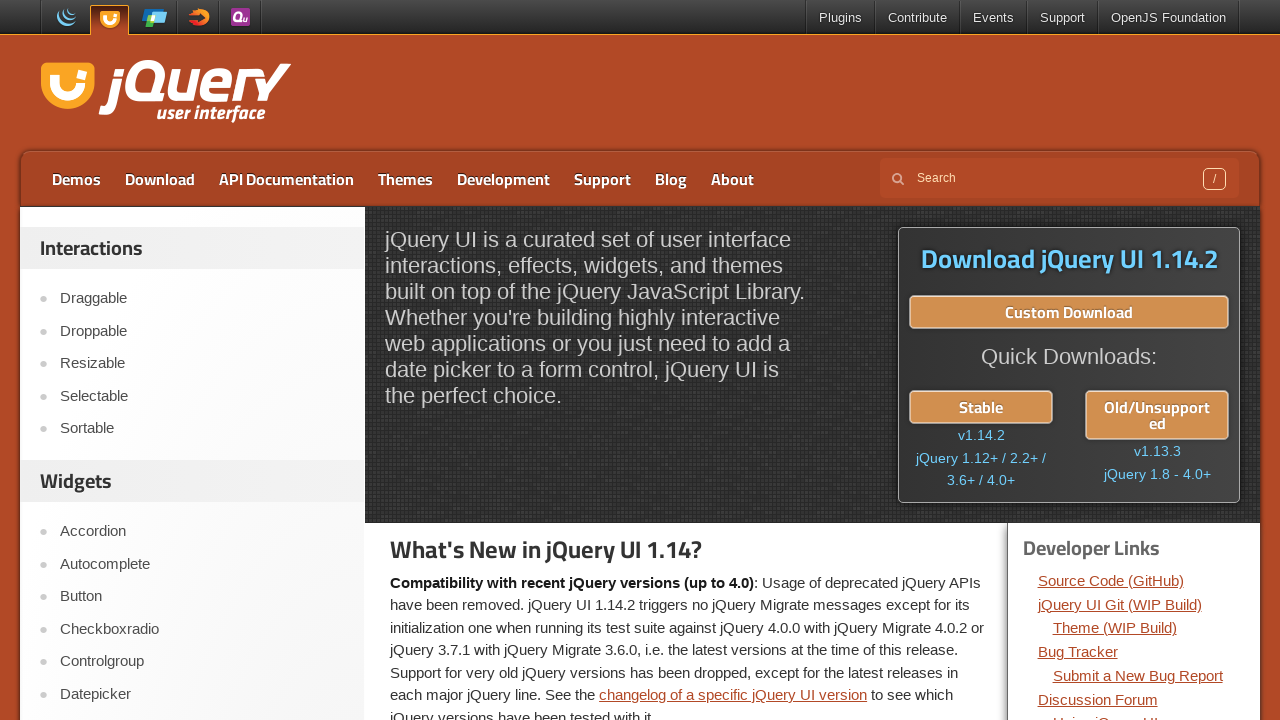

Clicked Utilities menu item at (196, 361) on aside:nth-of-type(4) ul li:nth-child(2)
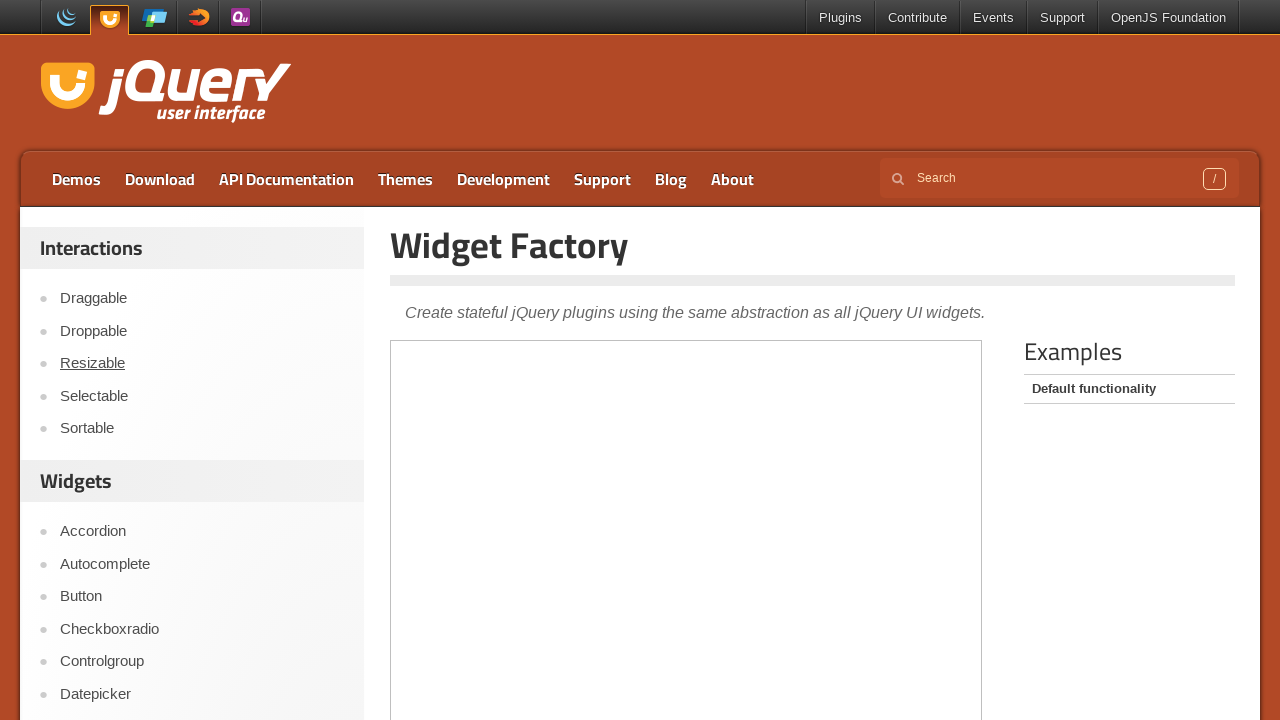

Utilities page loaded completely
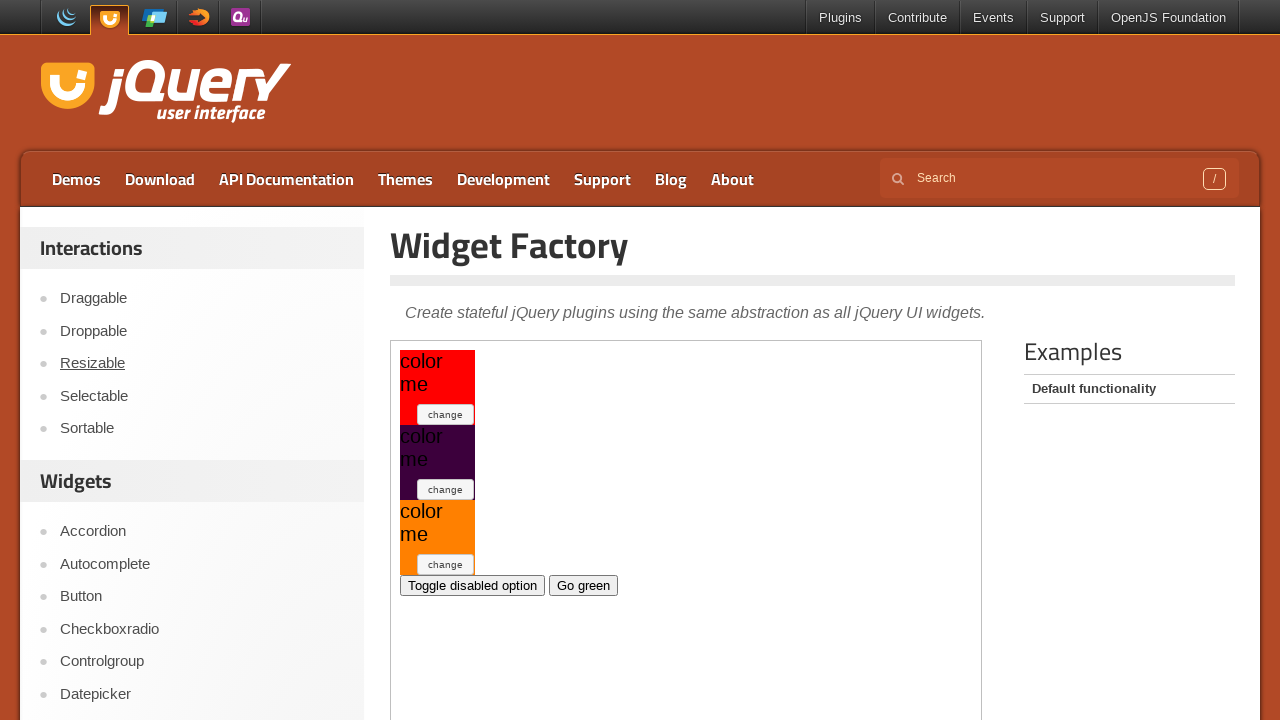

Navigated back to main page
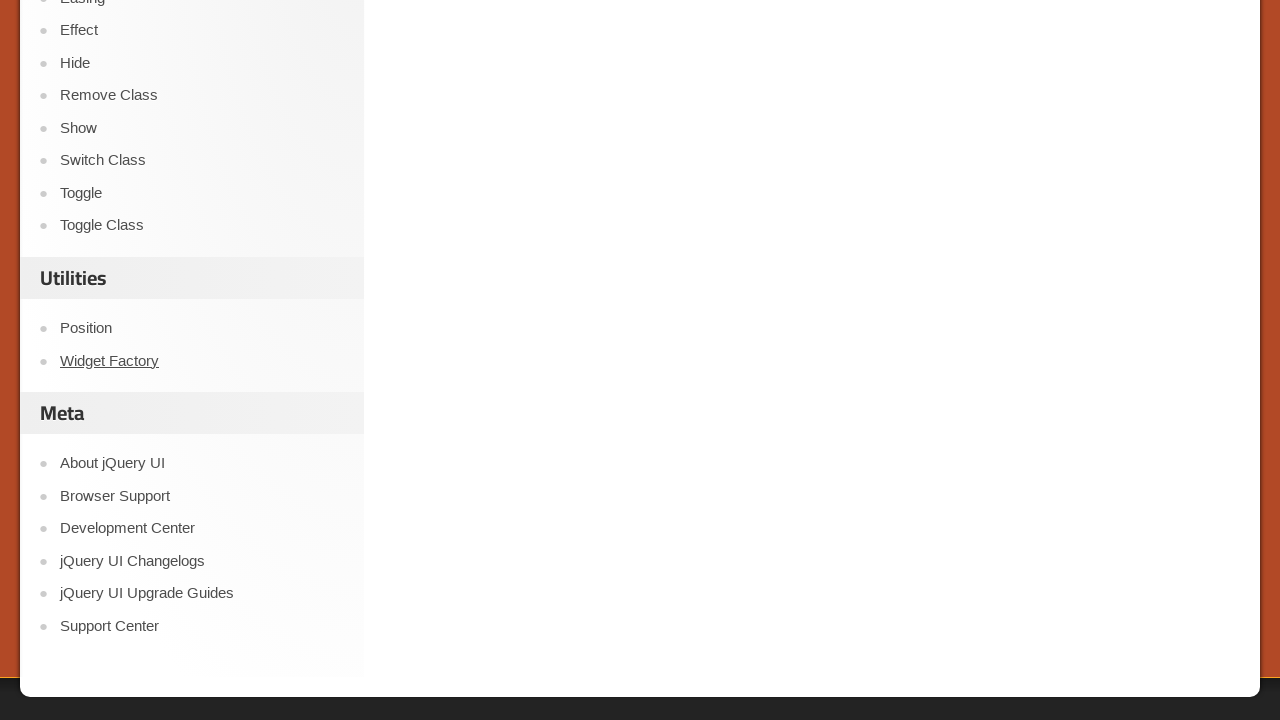

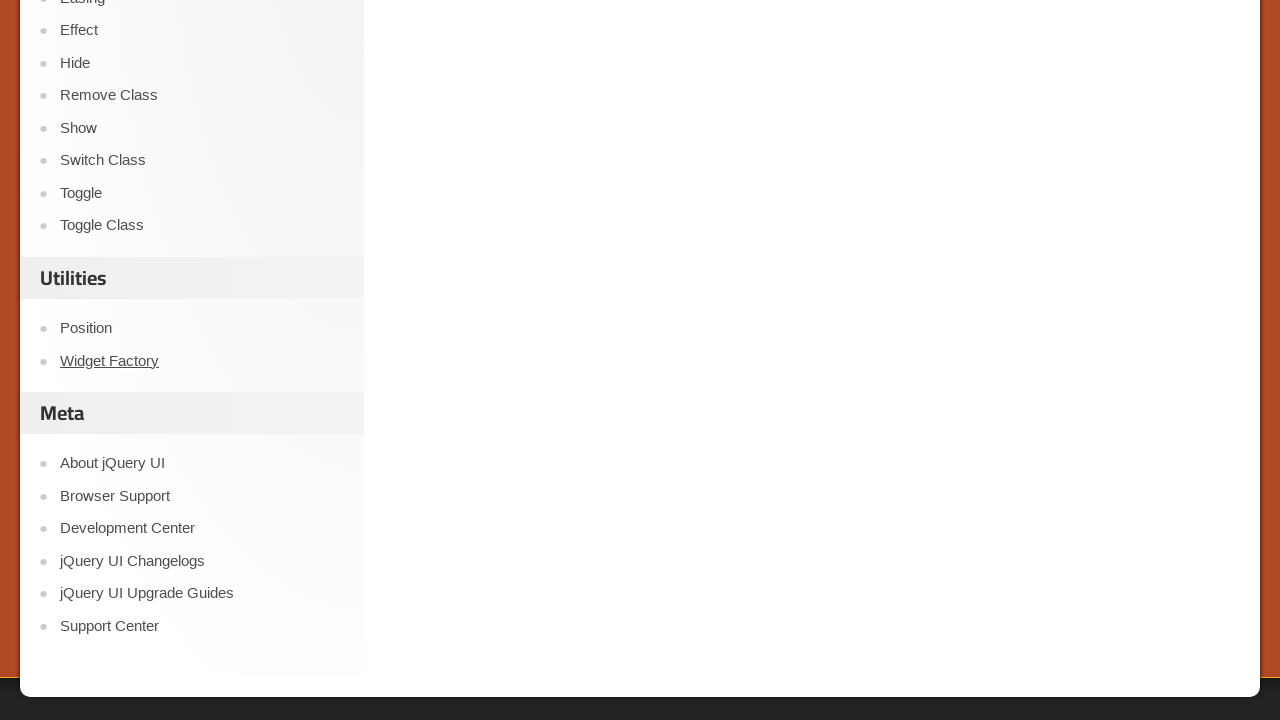